Tests dynamic loading functionality by clicking on example 1 link, clicking start button, and waiting for content to load using fluent wait

Starting URL: http://the-internet.herokuapp.com/dynamic_loading

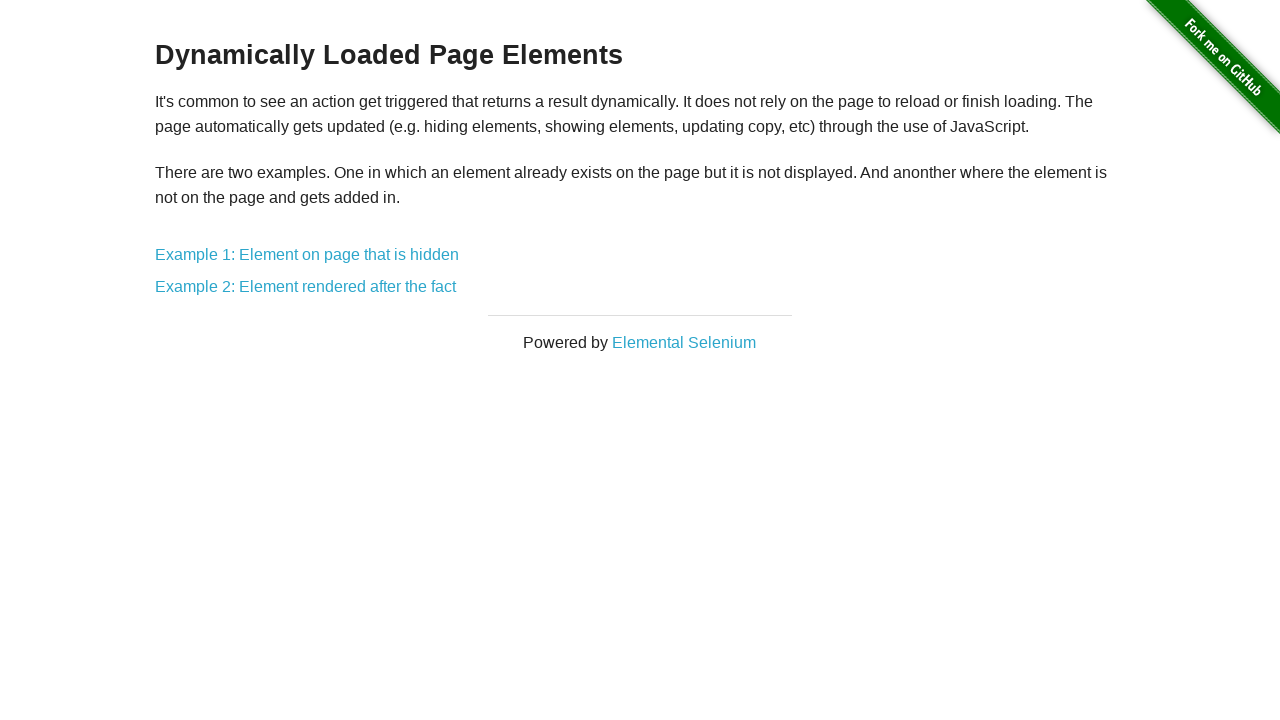

Clicked on example 1 link at (307, 255) on a[href*='1']
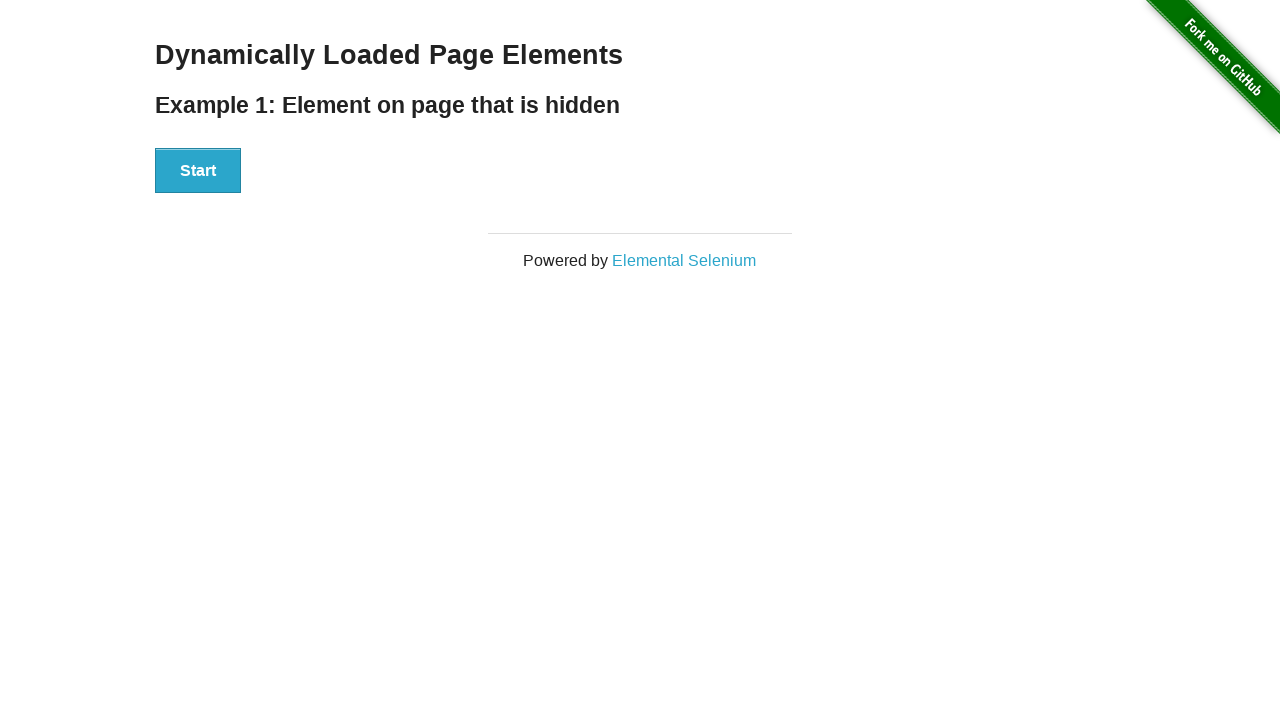

Clicked on Start button at (198, 171) on #start button
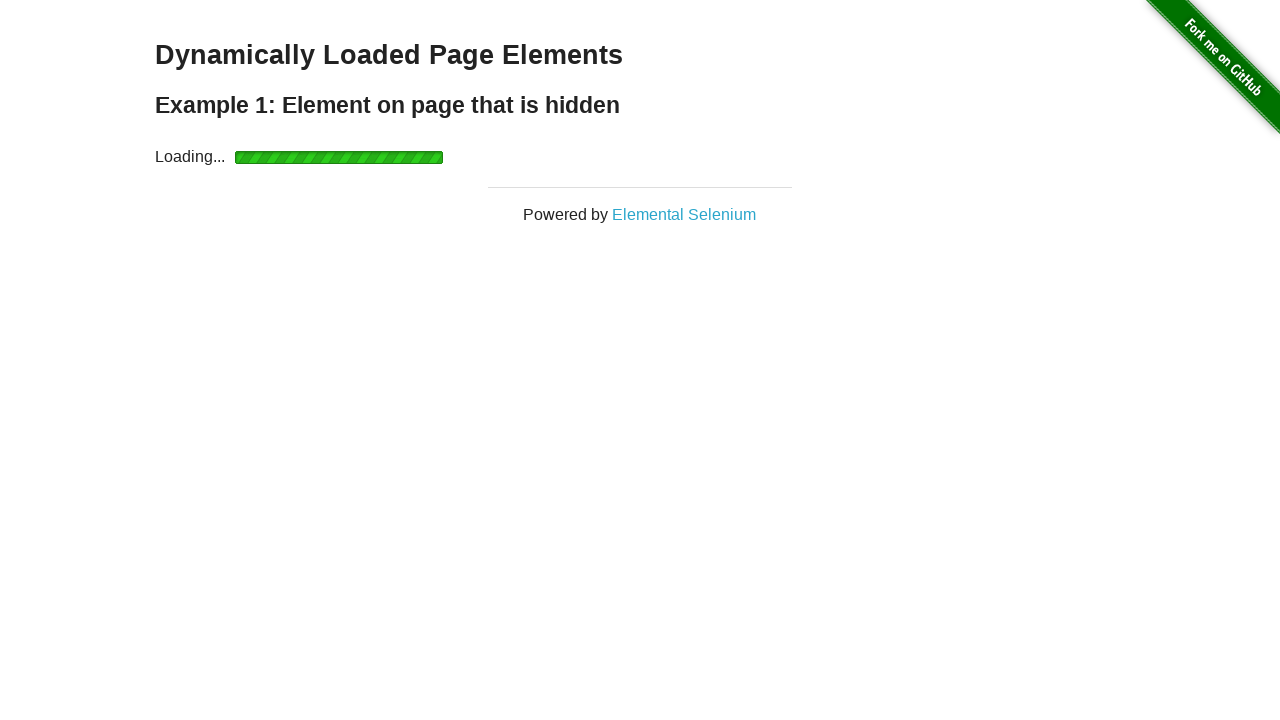

Waited for loaded content to appear using fluent wait
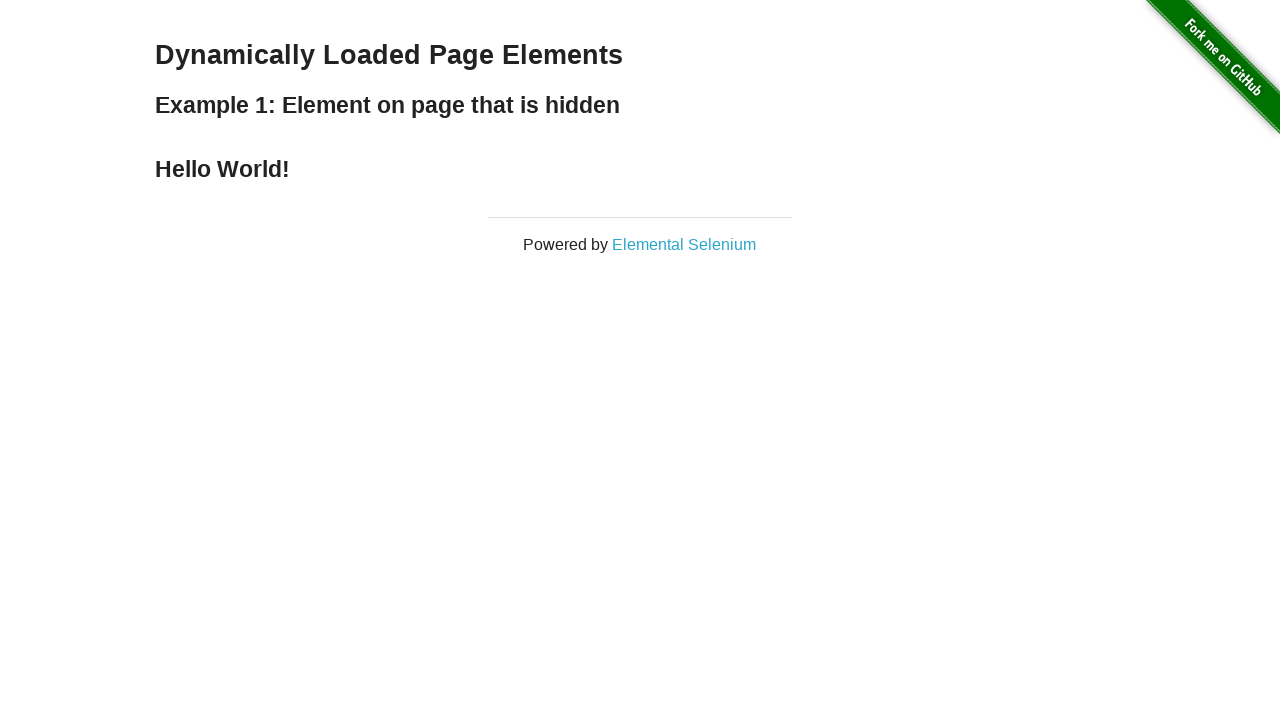

Retrieved loaded text: 
    Hello World!
  
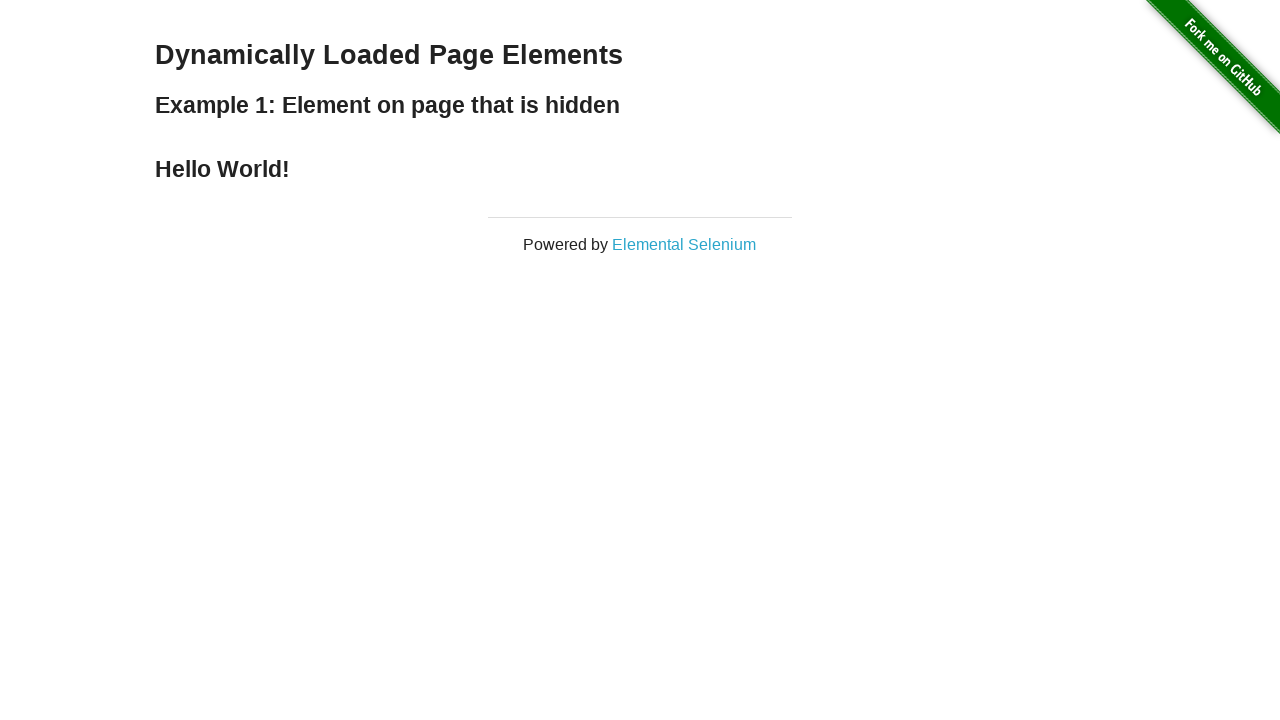

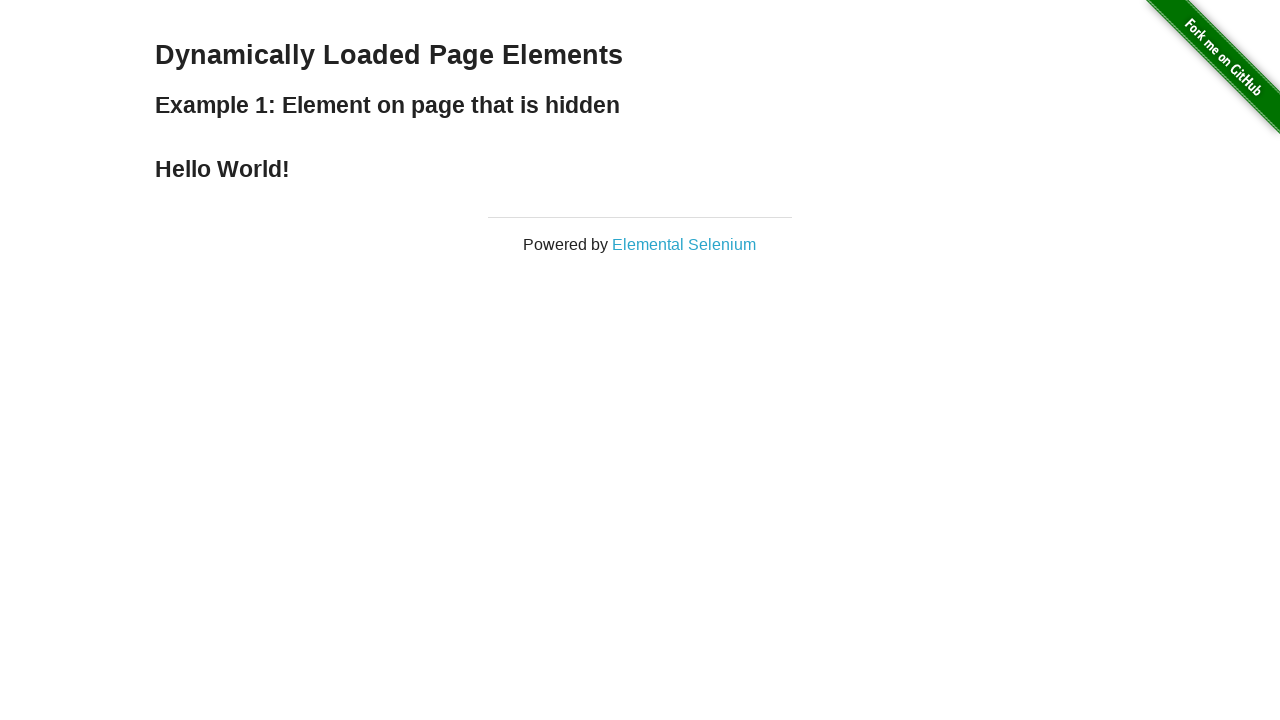